Tests form input functionality by filling the first name field with multiple concatenated string values on a registration page

Starting URL: https://naveenautomationlabs.com/opencart/index.php?route=account/register

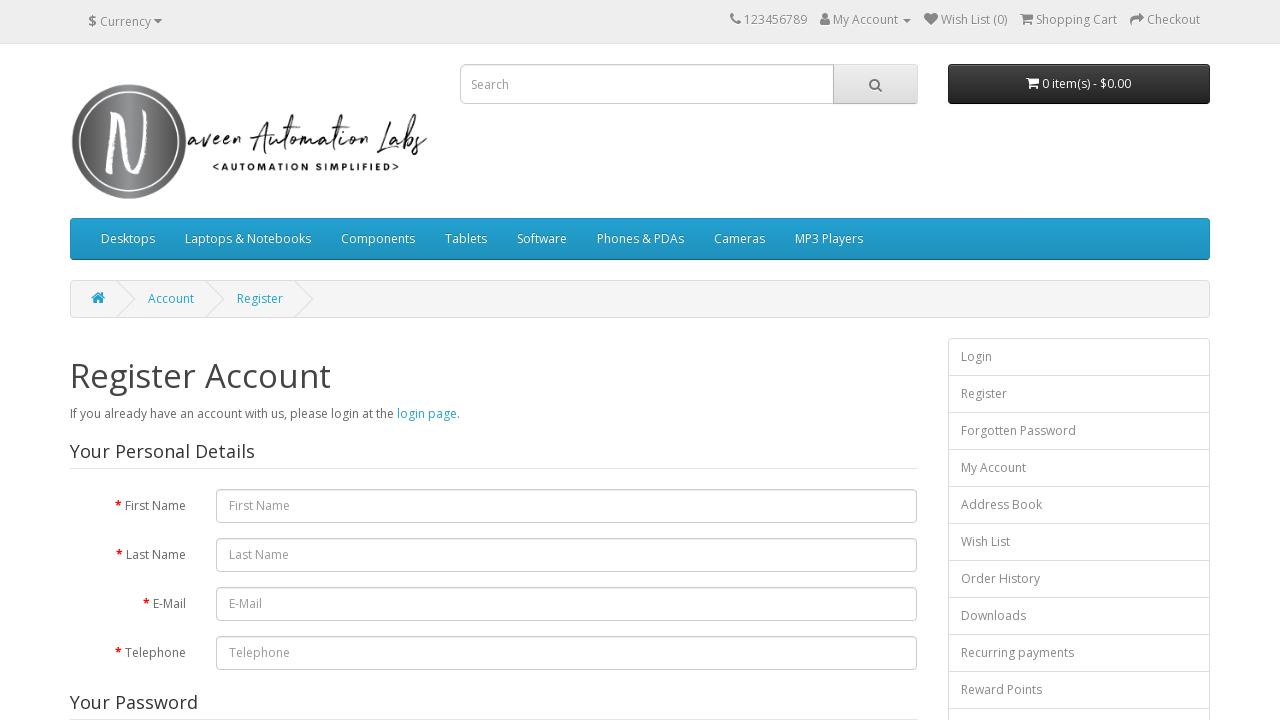

Navigated to OpenCart registration page
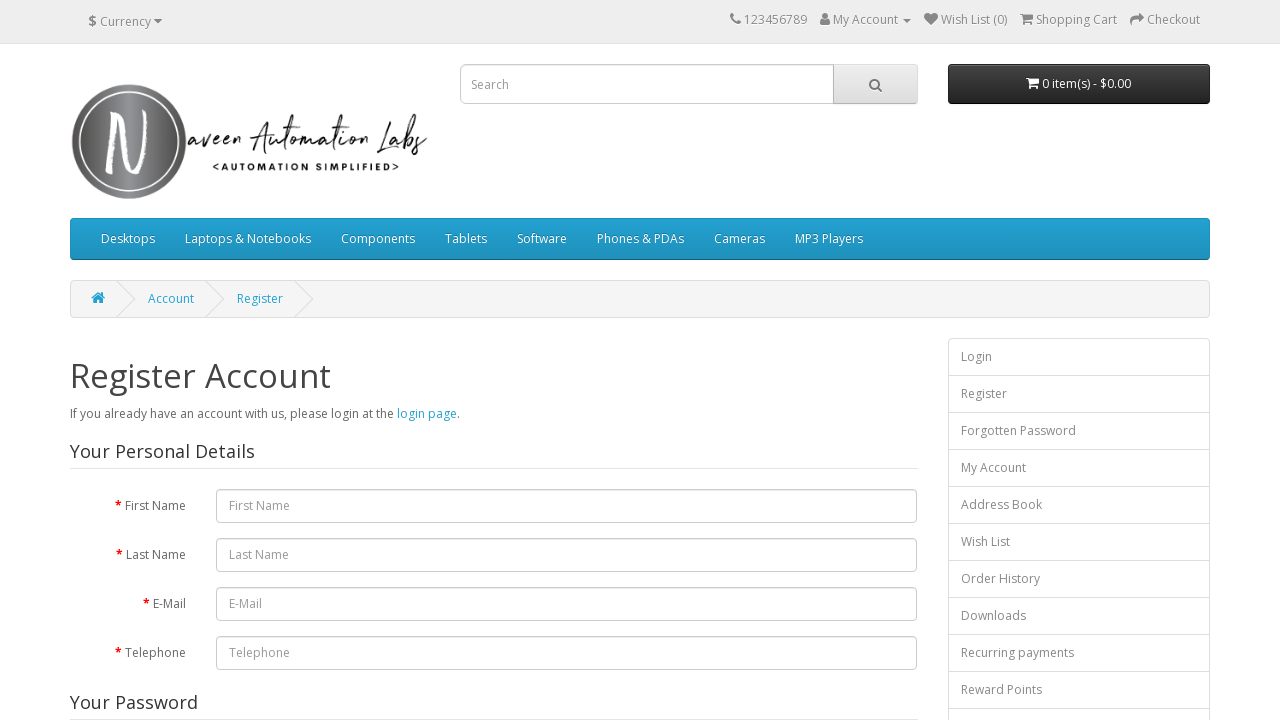

Filled first name field with concatenated string 'kalai selvi suthanthra Pragasan' on #input-firstname
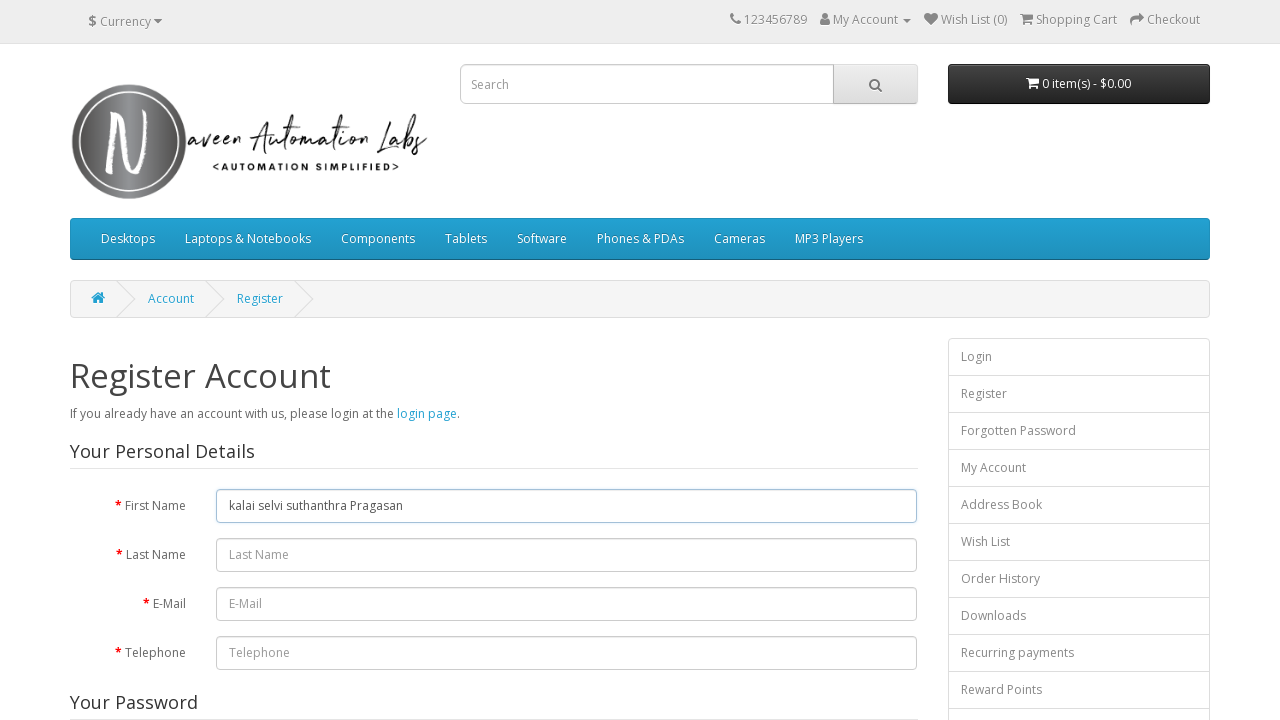

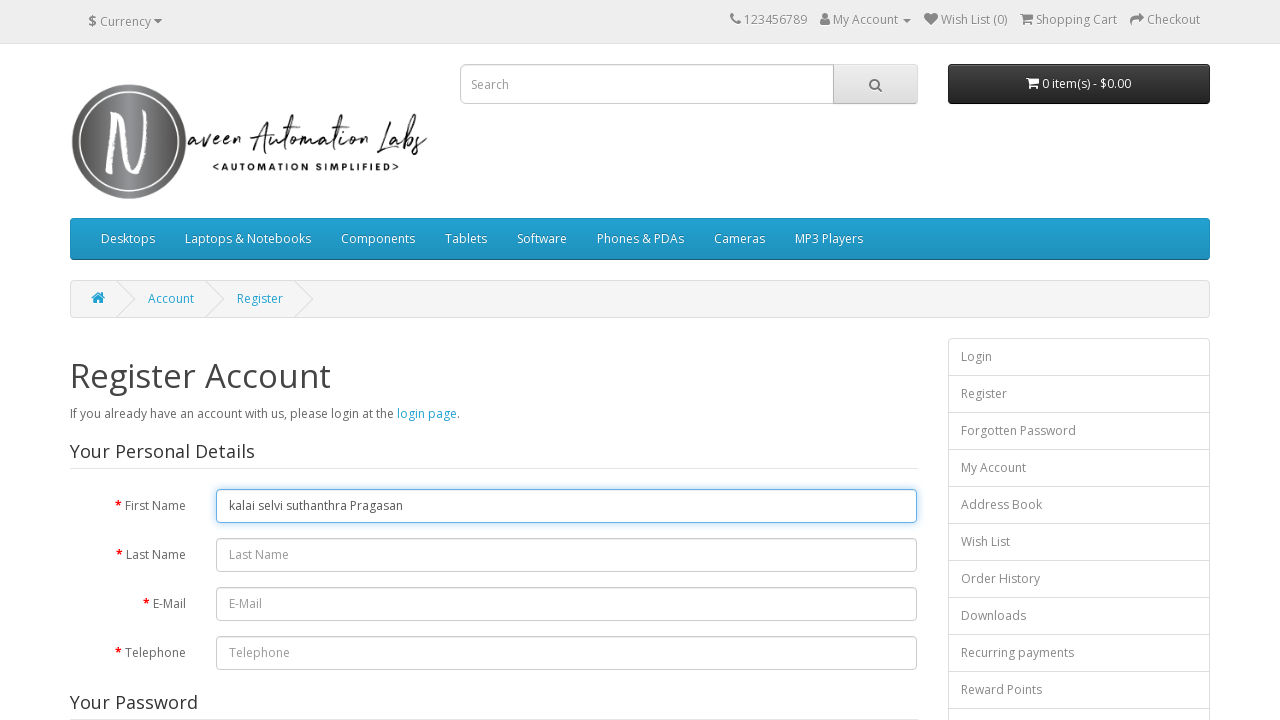